Tests jQuery UI custom dropdown menus by selecting different options from speed, files, number, and salutation dropdowns

Starting URL: https://jqueryui.com/resources/demos/selectmenu/default.html

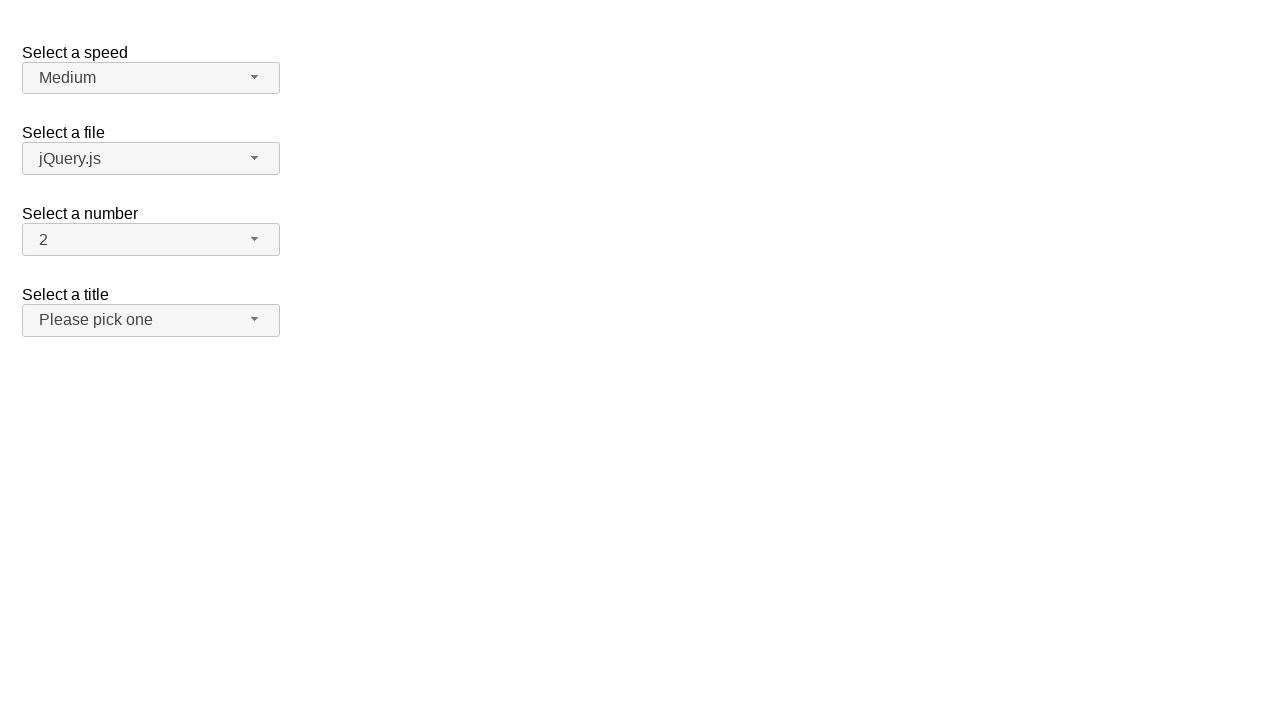

Clicked speed dropdown button at (151, 78) on span#speed-button
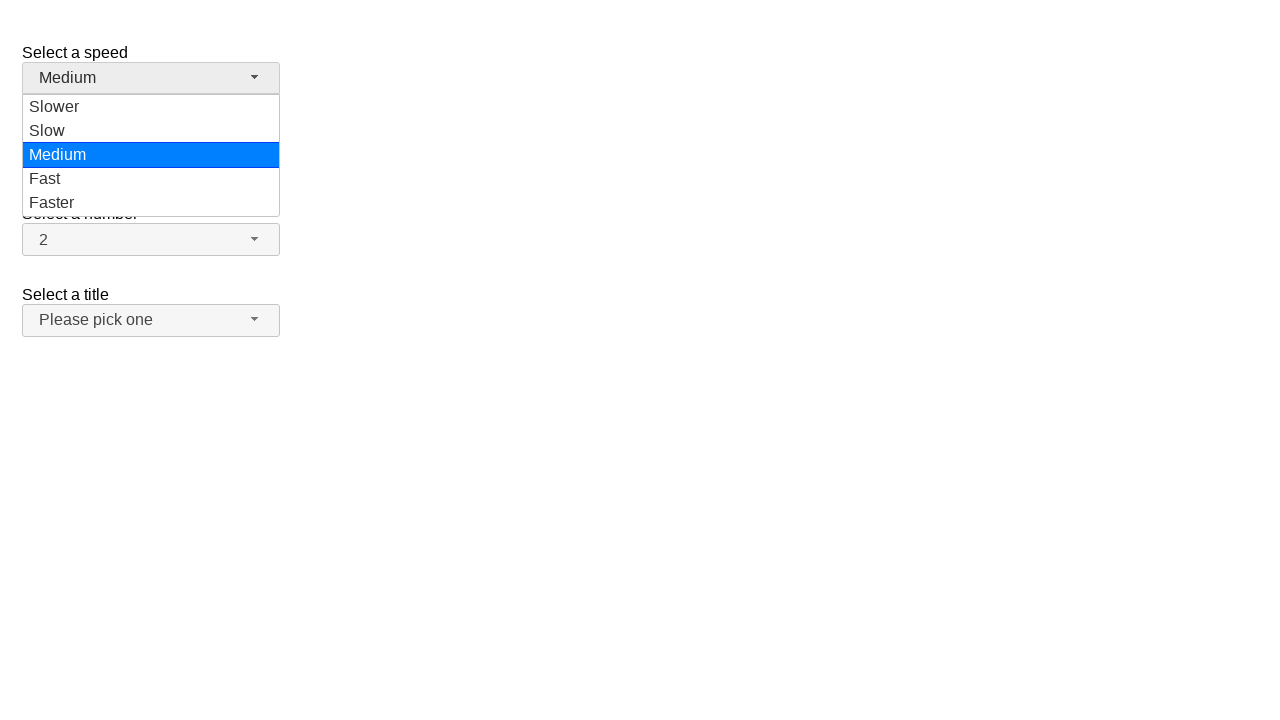

Speed dropdown menu loaded
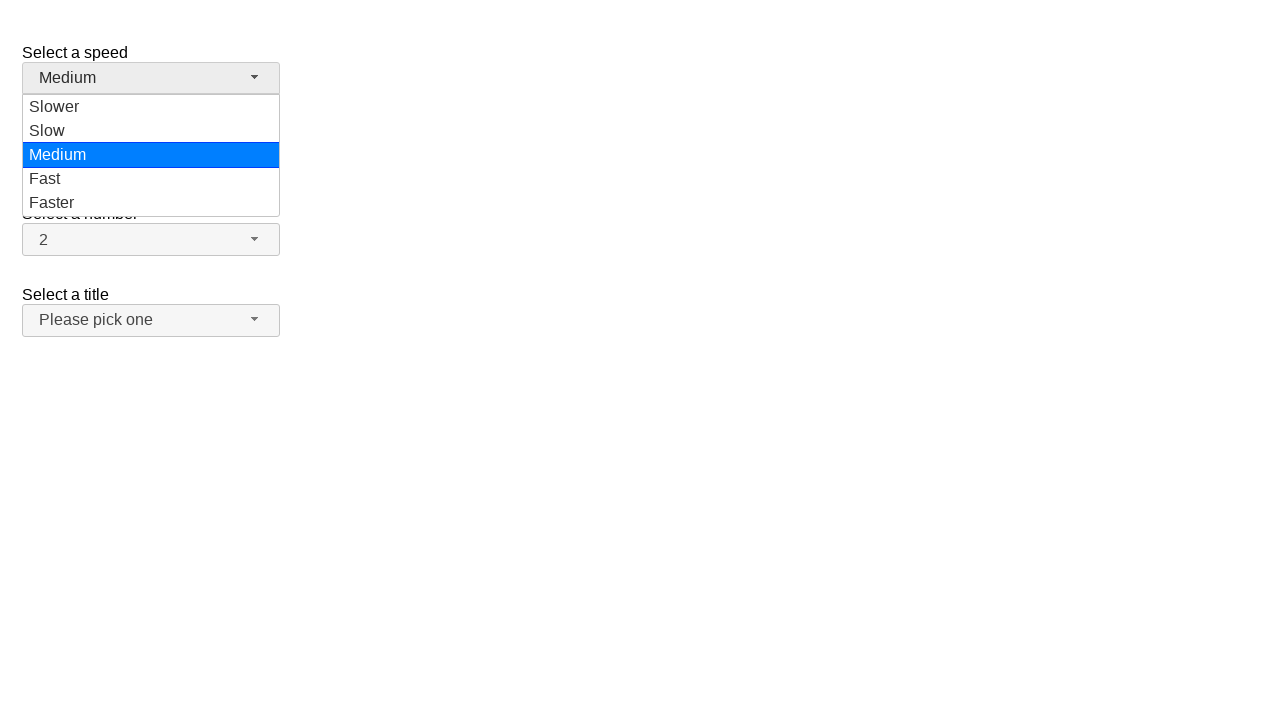

Selected 'Slow' from speed dropdown at (151, 107) on ul#speed-menu div:has-text('Slow')
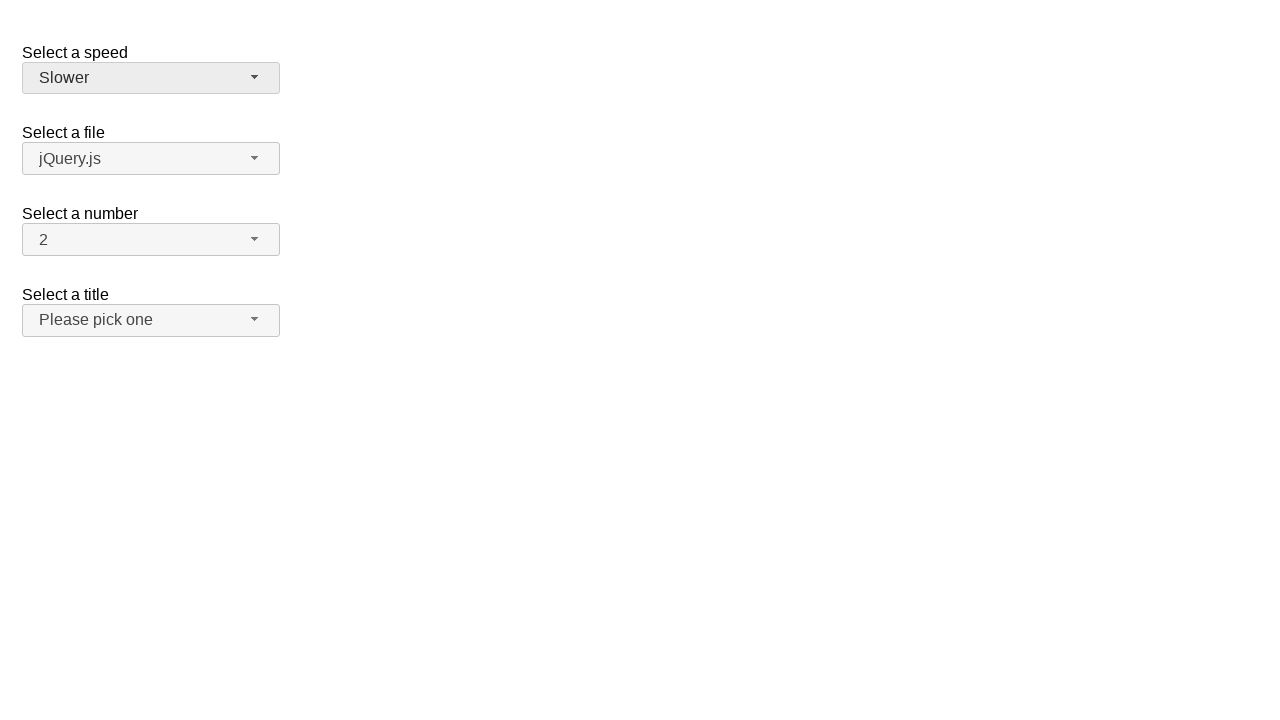

Clicked files dropdown button at (151, 159) on span#files-button
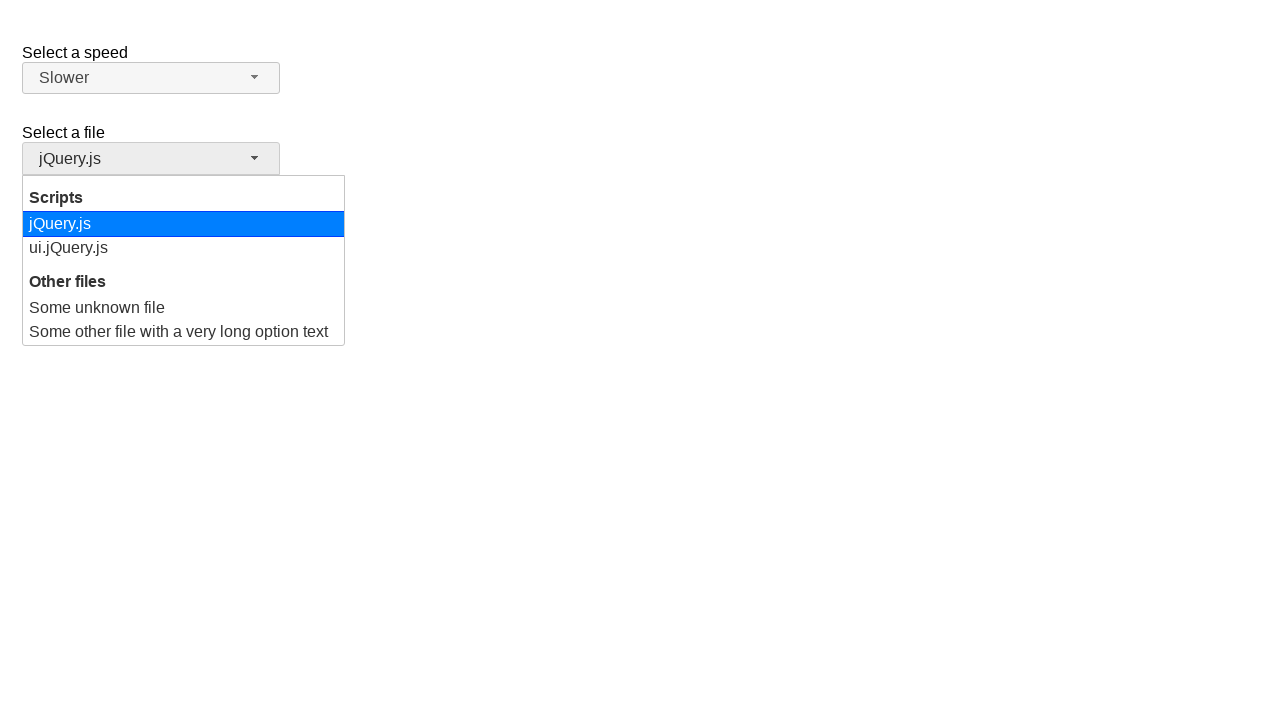

Files dropdown menu loaded
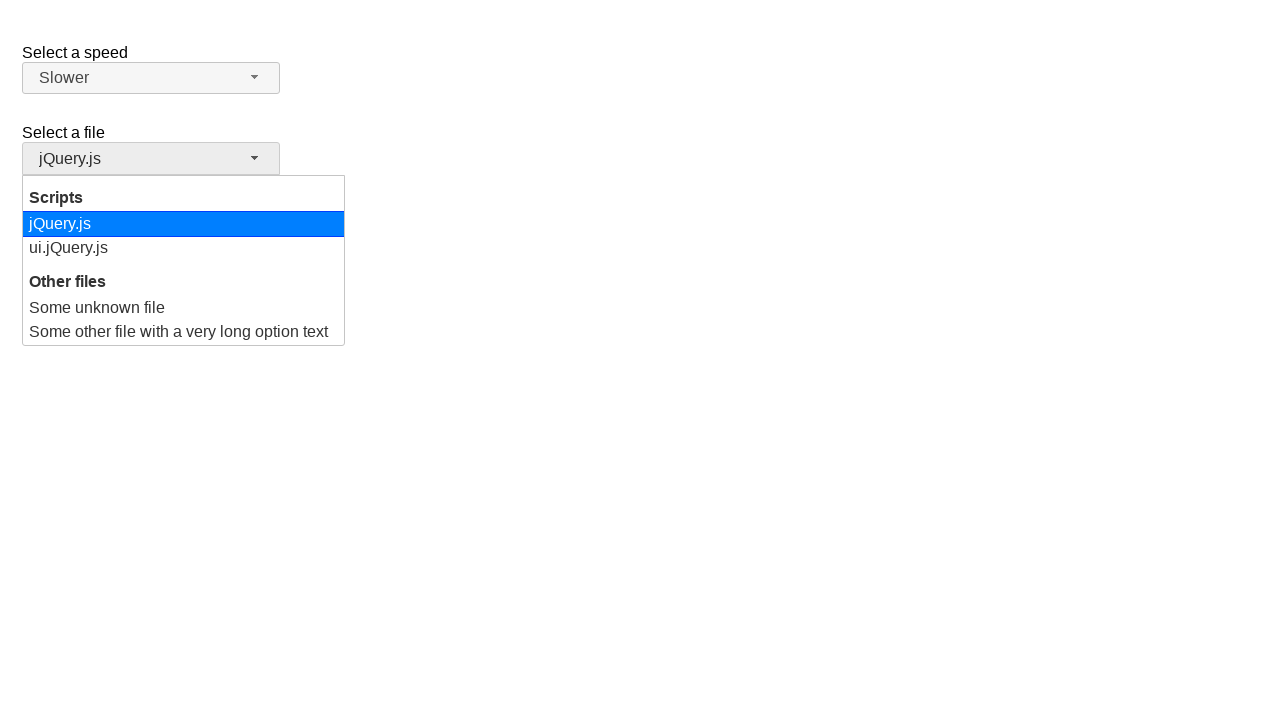

Selected 'ui.jQuery.js' from files dropdown at (184, 248) on ul#files-menu div:has-text('ui.jQuery.js')
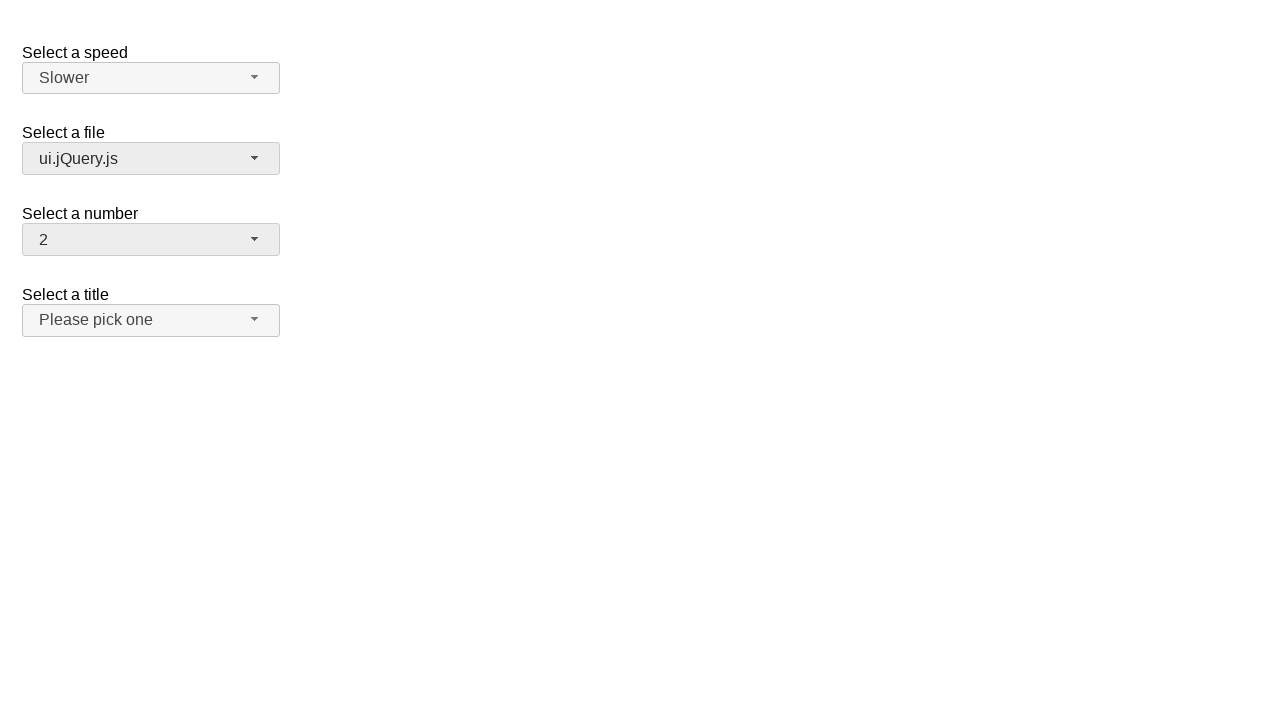

Clicked number dropdown button at (151, 240) on span#number-button
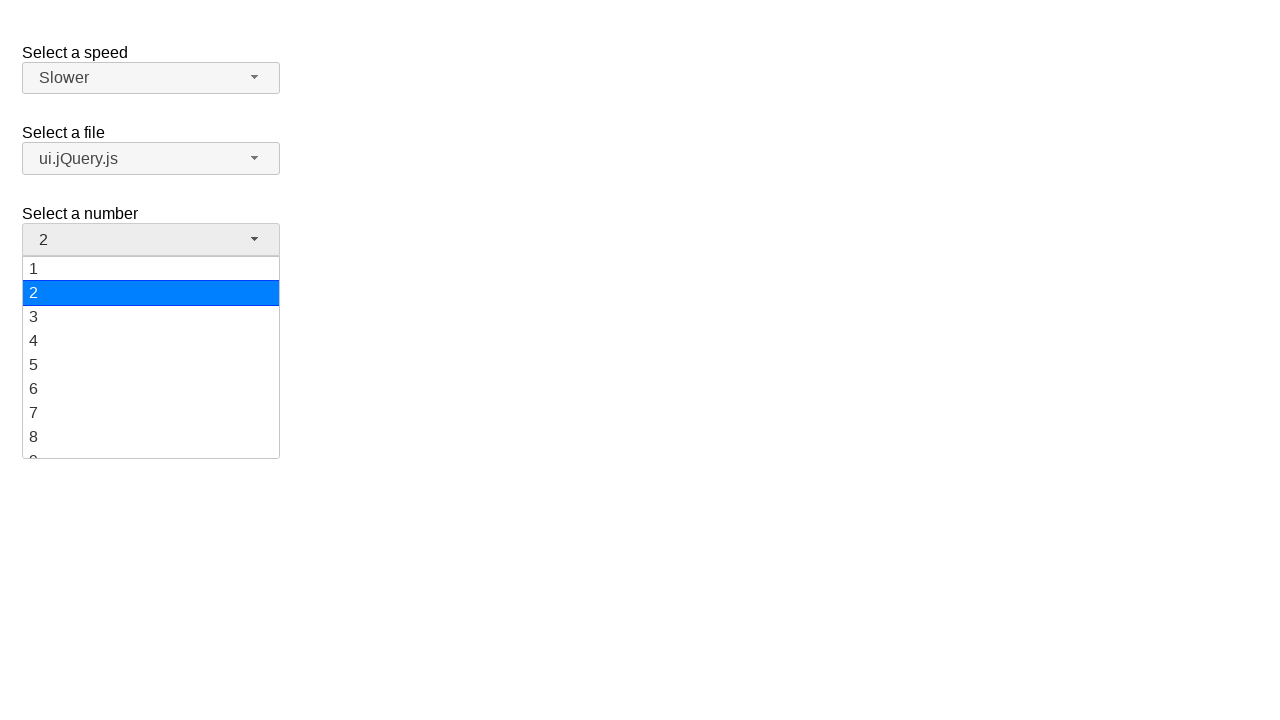

Number dropdown menu loaded
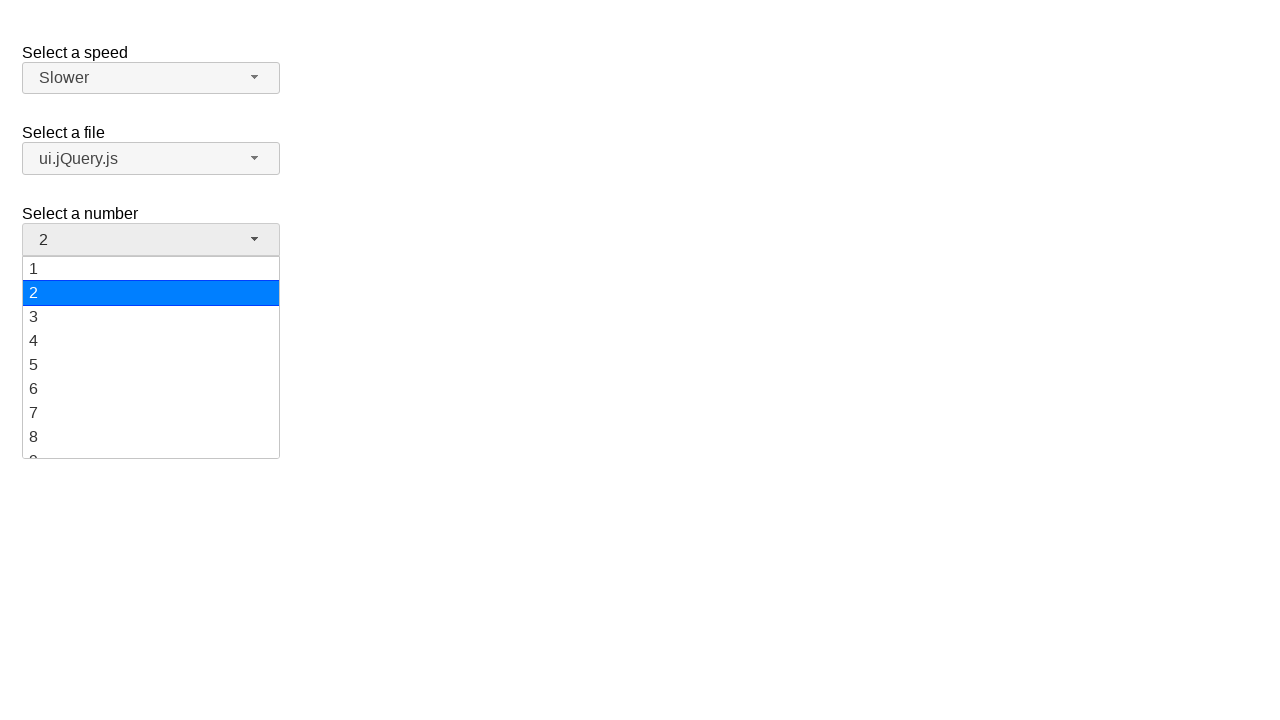

Selected '10' from number dropdown at (151, 357) on ul#number-menu div:has-text('10')
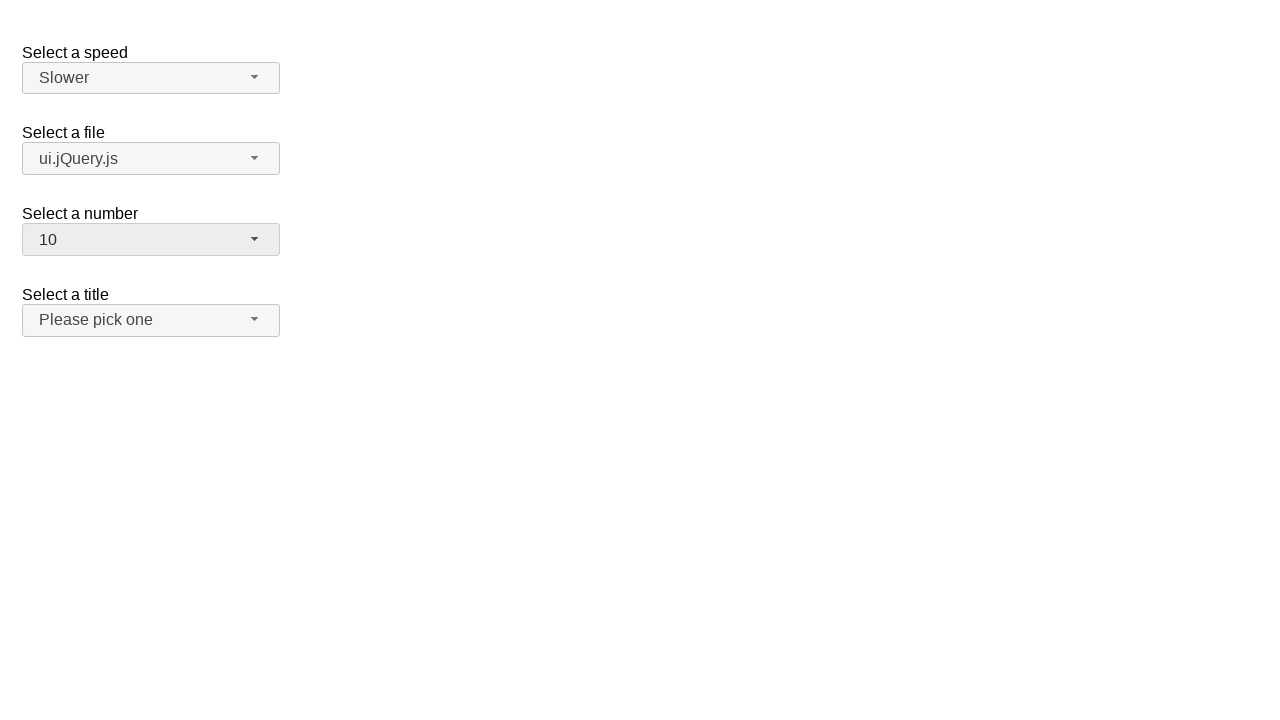

Clicked salutation dropdown button at (151, 320) on span#salutation-button
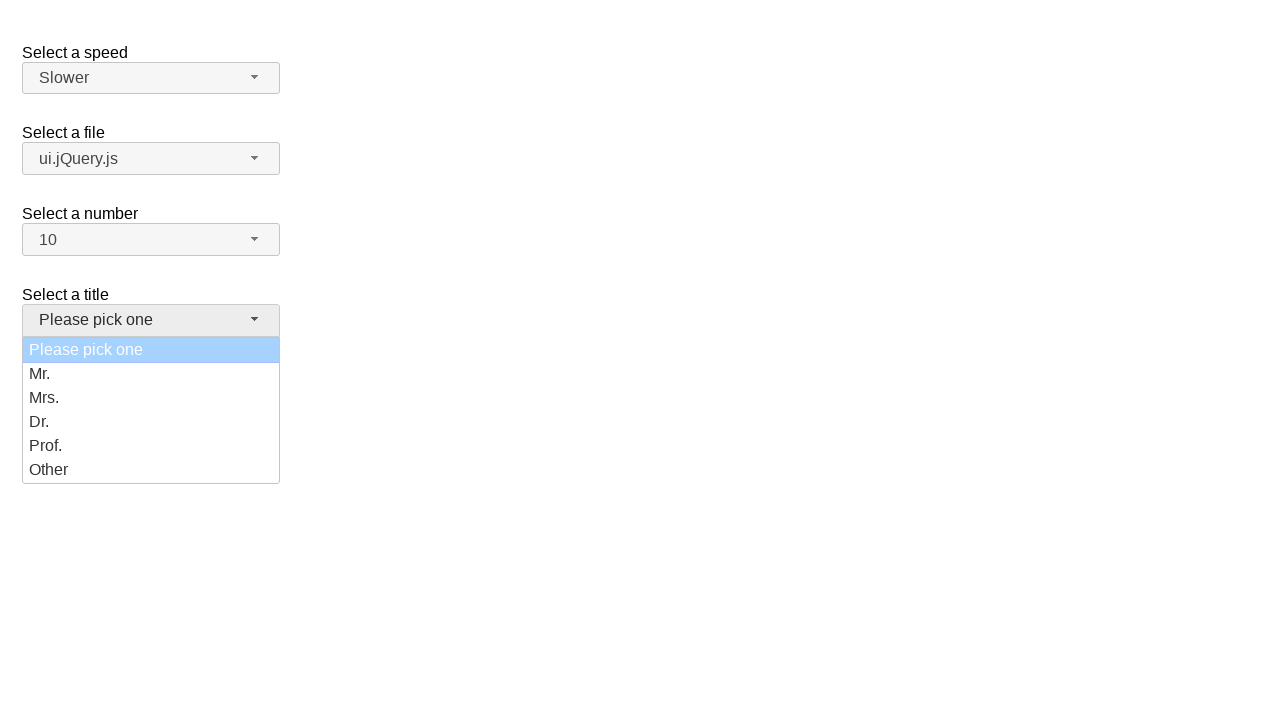

Salutation dropdown menu loaded
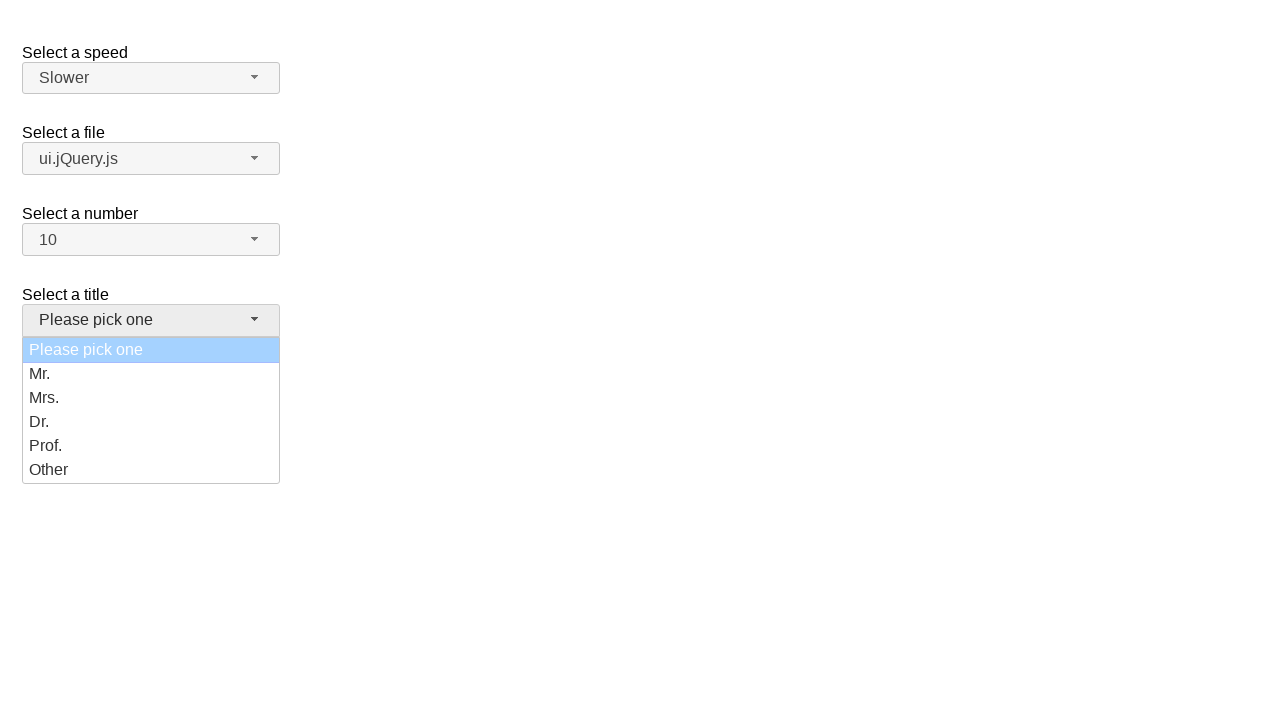

Selected 'Mr.' from salutation dropdown at (151, 374) on ul#salutation-menu div:has-text('Mr.')
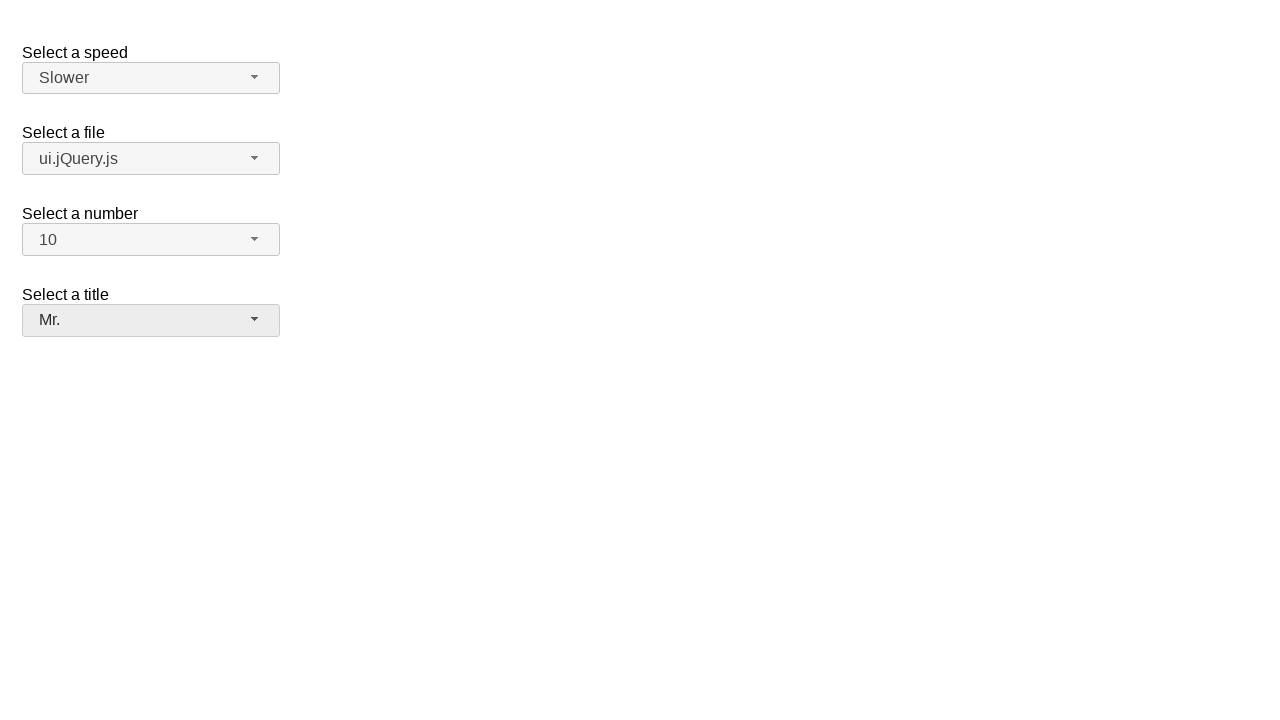

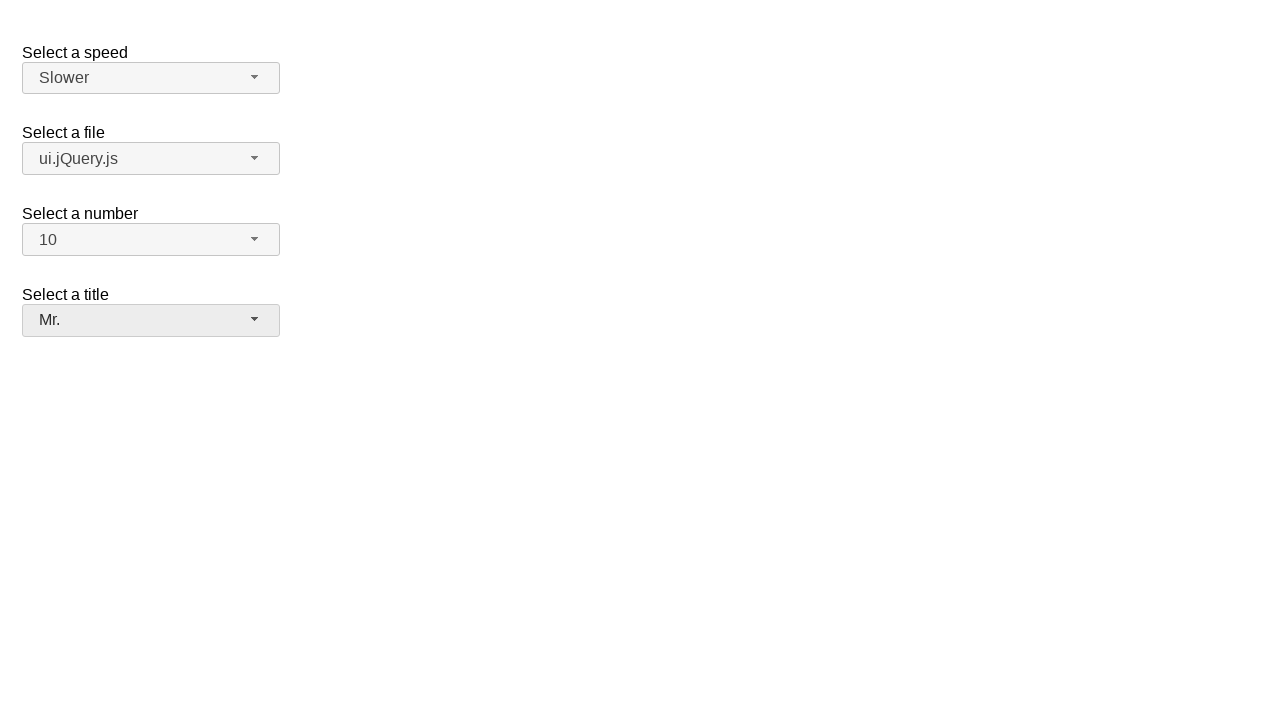